Tests JavaScript alert popup handling by clicking a button that triggers an alert, then accepting the alert dialog.

Starting URL: http://echoecho.com/javascript4.htm

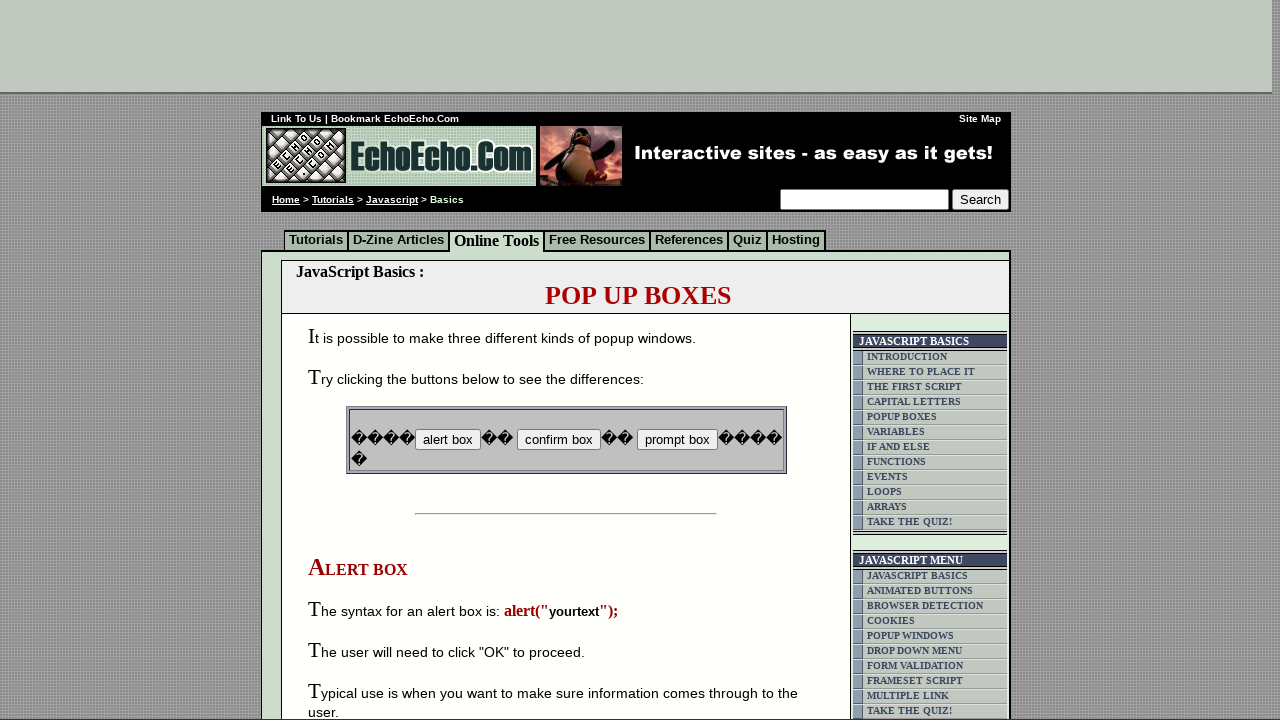

Set up dialog handler to automatically accept alerts
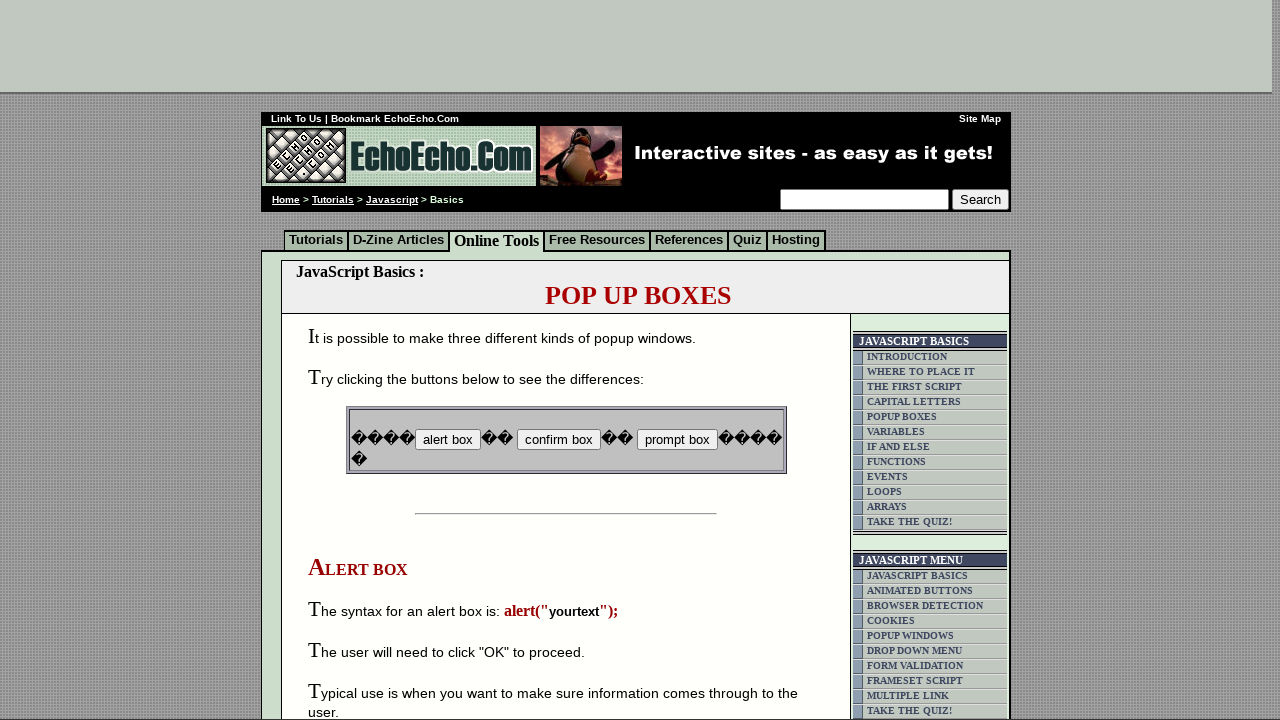

Clicked the alert button to trigger JavaScript alert at (448, 440) on input[name='B1']
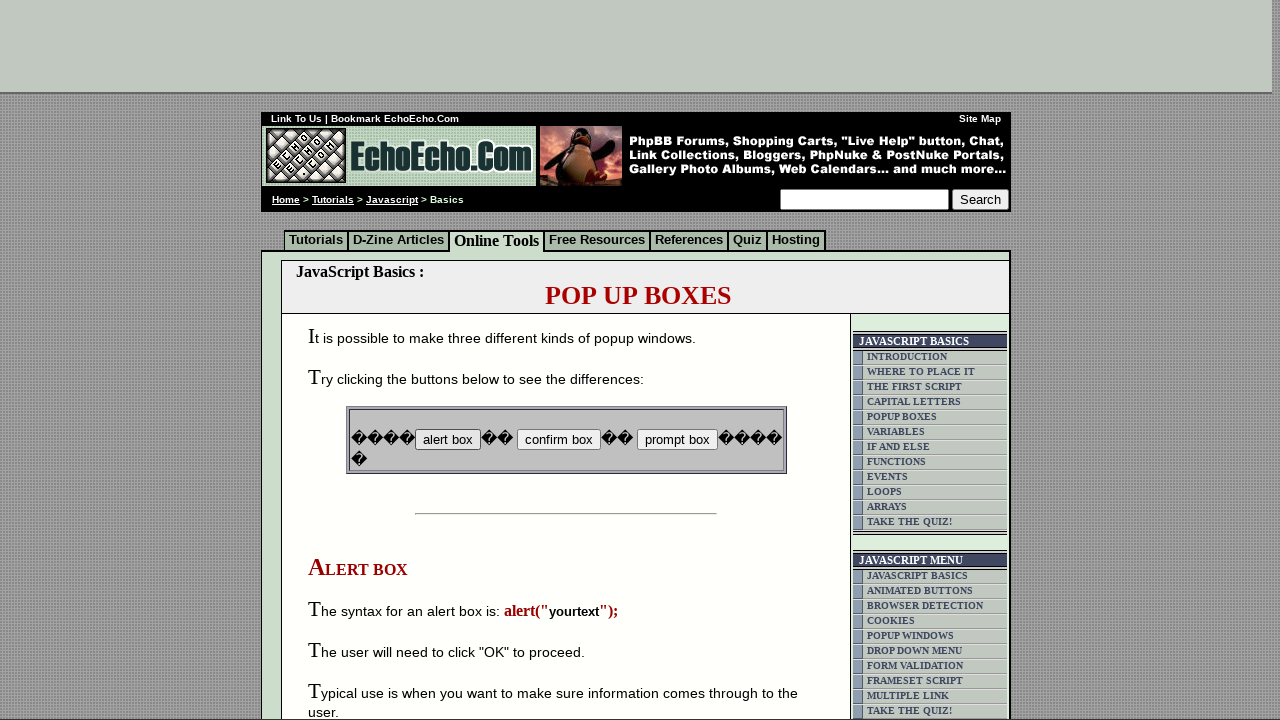

Waited for UI updates after alert was accepted
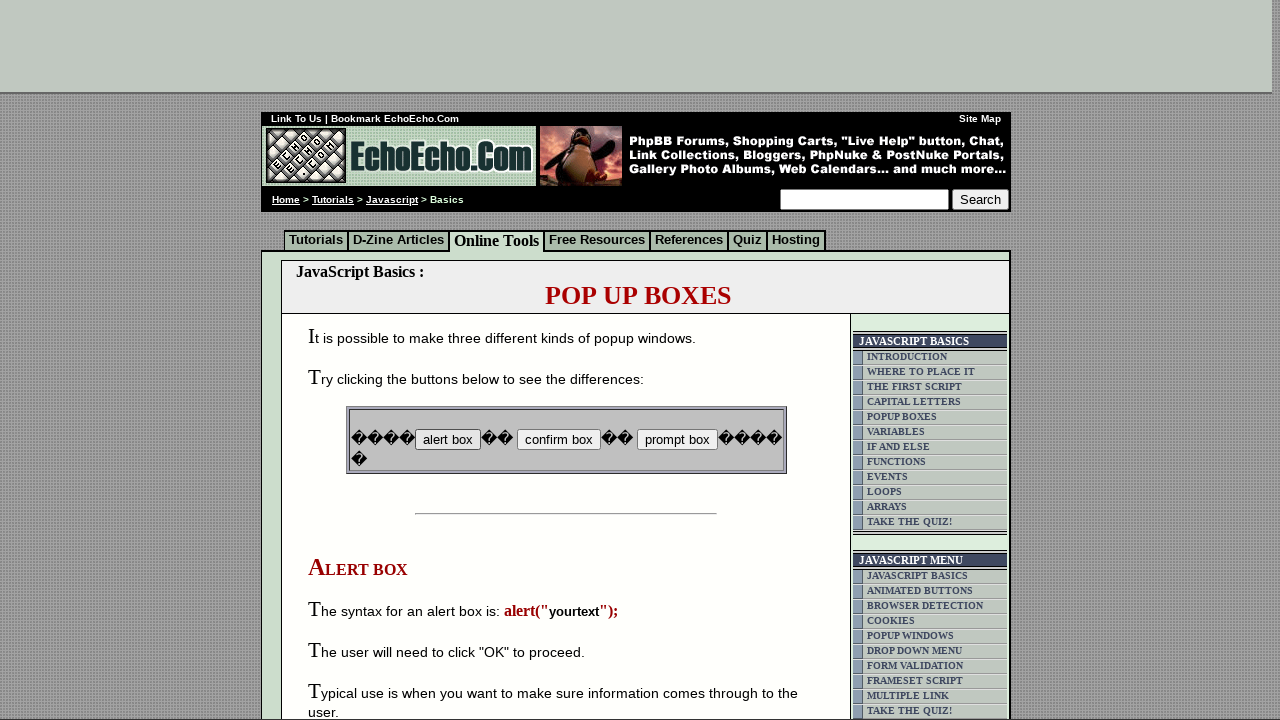

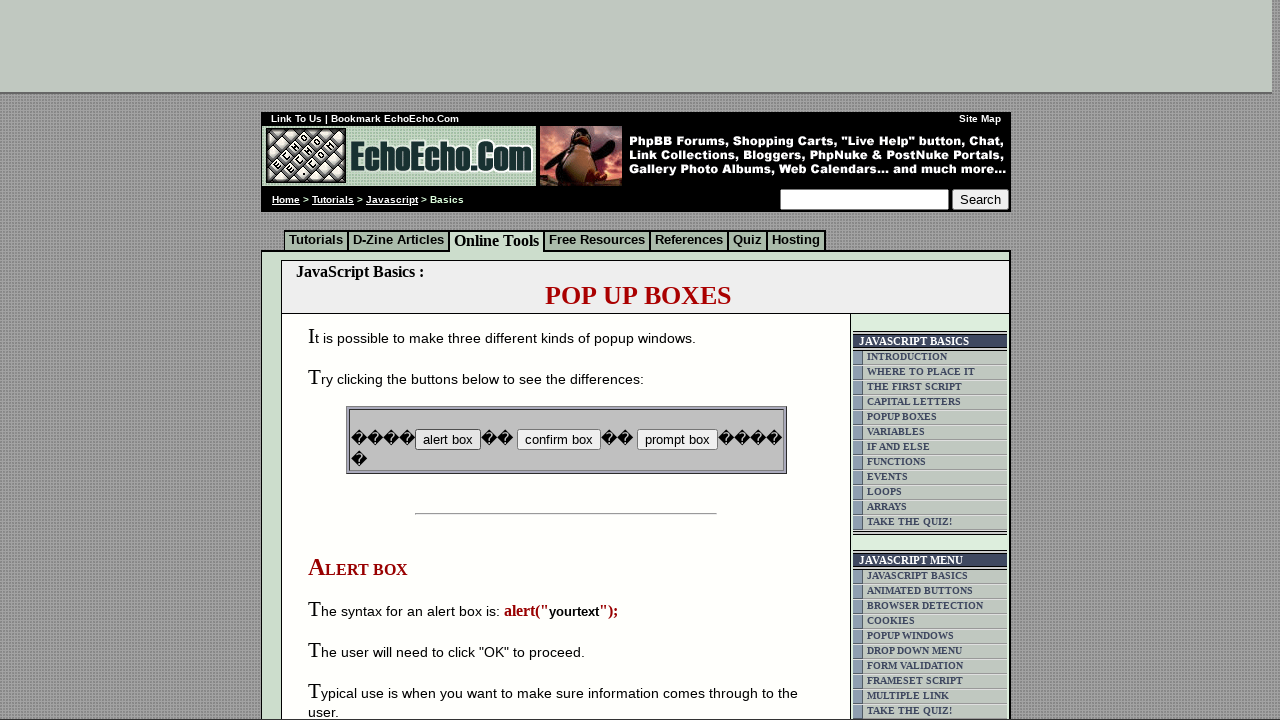